Tests dynamic loading by clicking a start button and waiting for the "Hello World!" message to appear

Starting URL: https://automationfc.github.io/dynamic-loading/

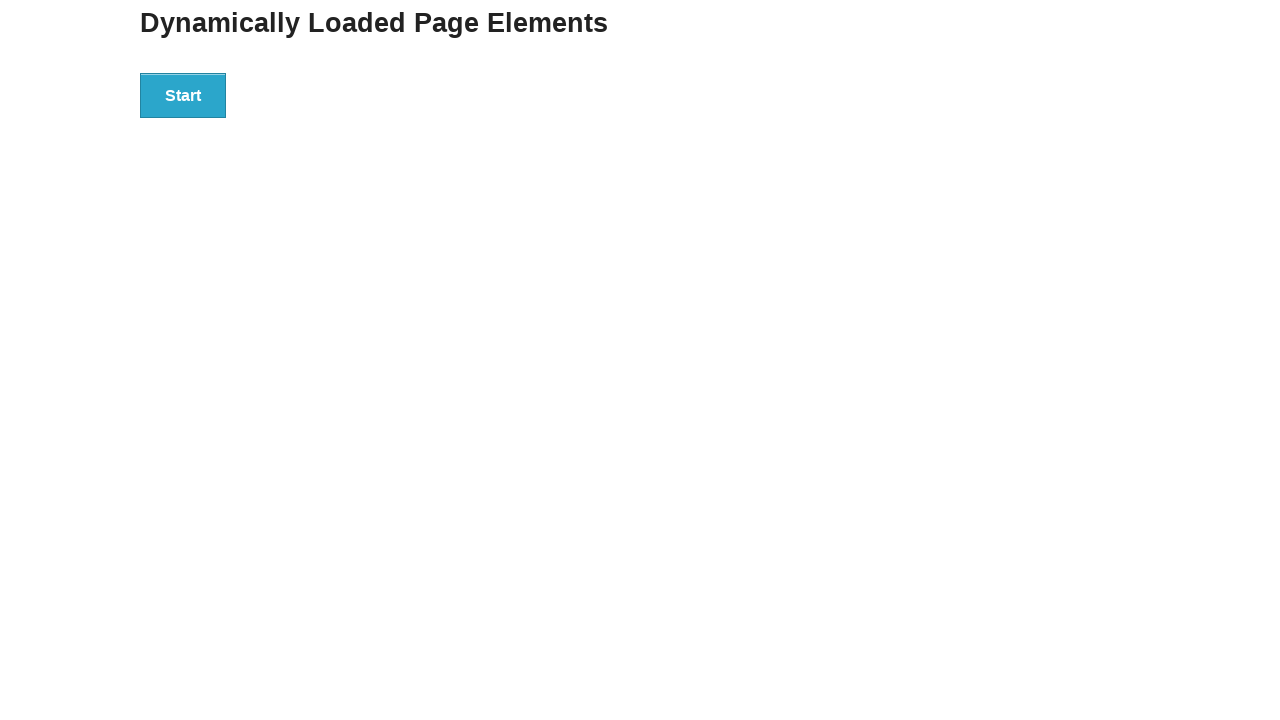

Clicked the start button to trigger dynamic loading at (183, 95) on xpath=//div[@id='start']/button
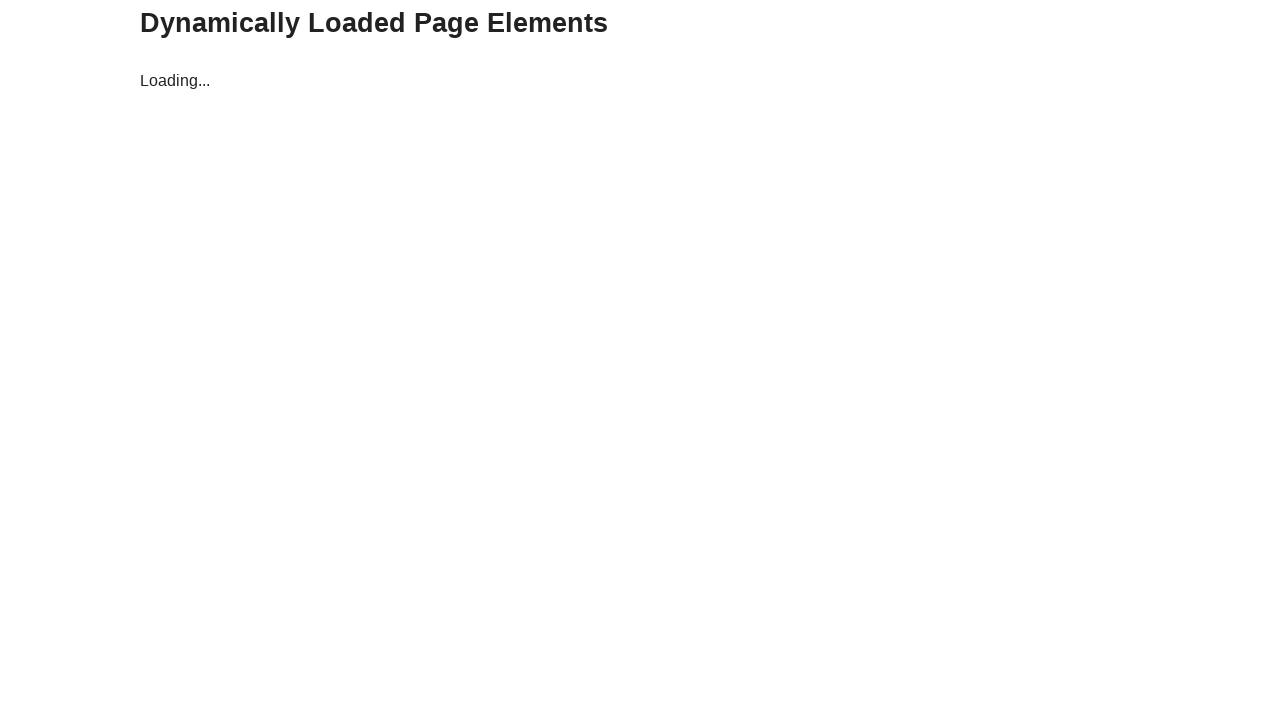

Waited for 'Hello World!' message to appear
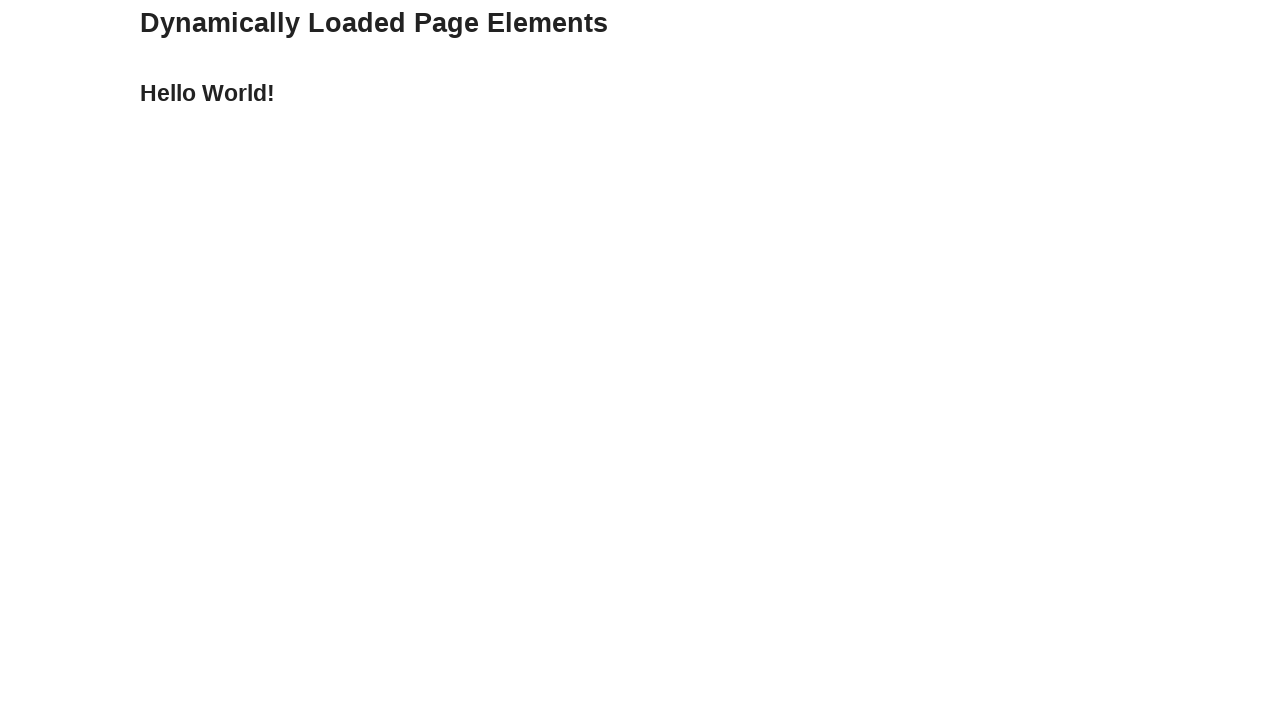

Verified that the message displays 'Hello World!'
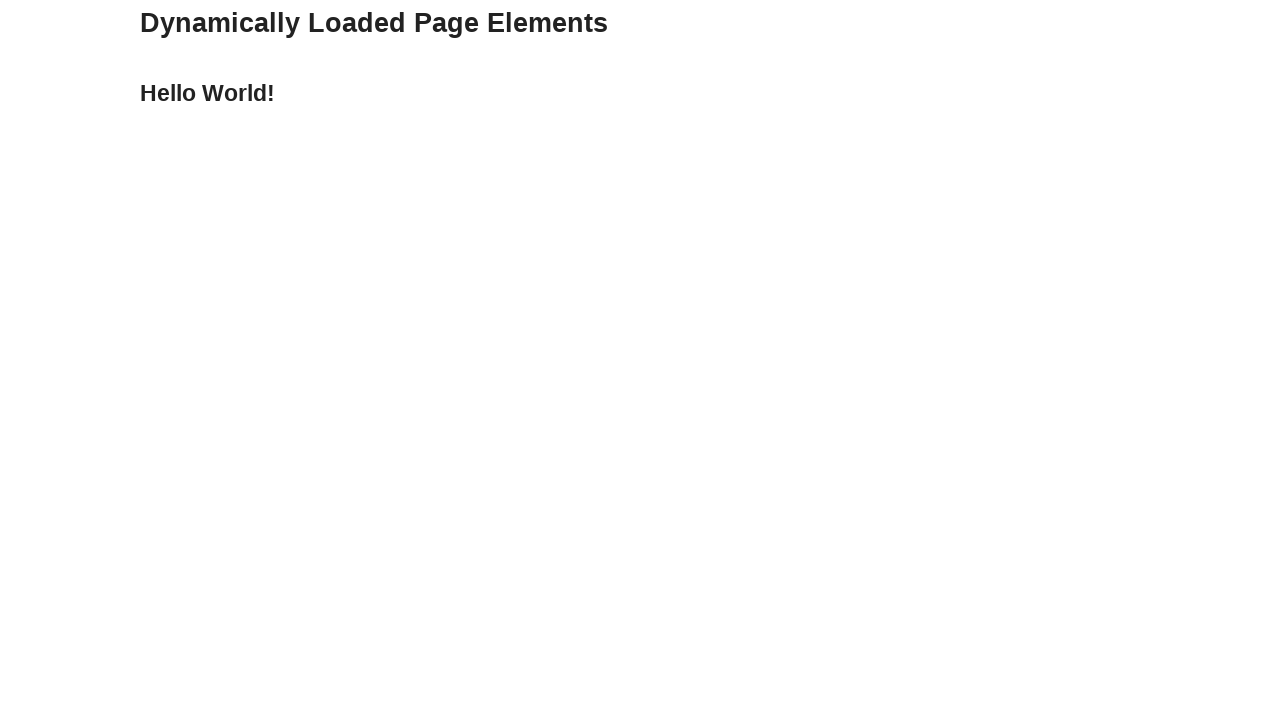

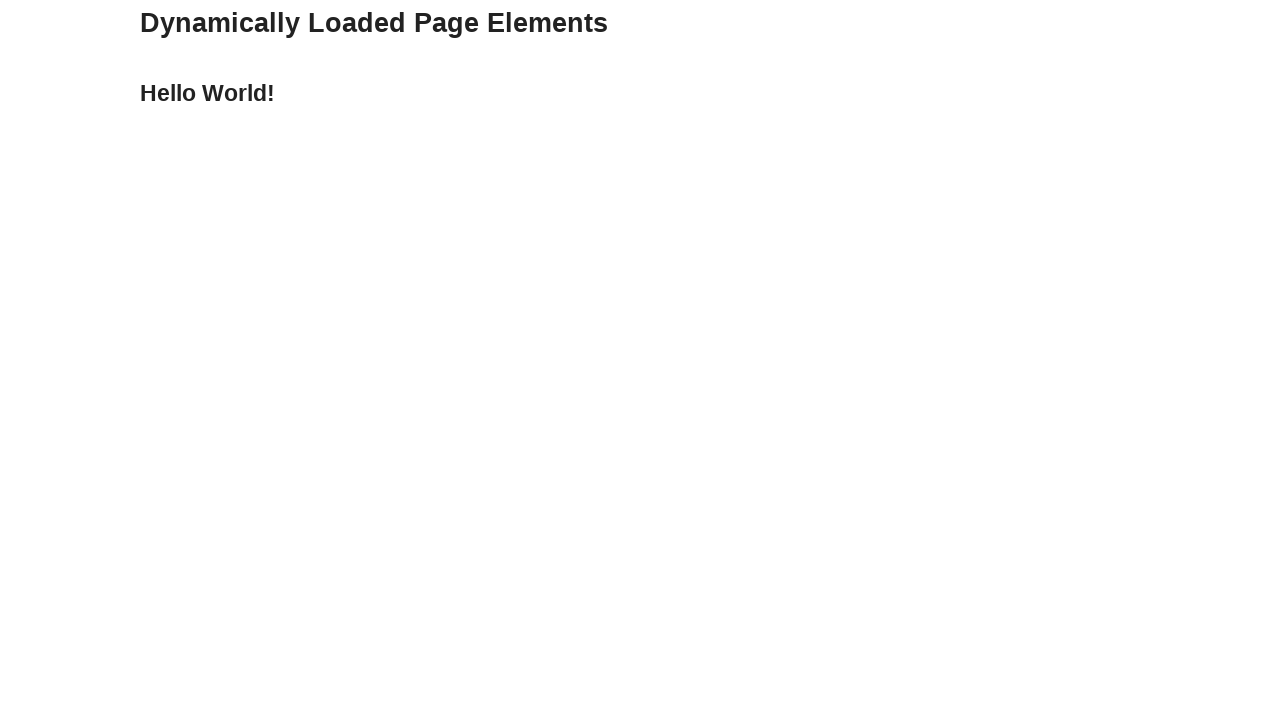